Tests dynamic form controls by toggling the enabled state of a text input field and entering text into it

Starting URL: https://training-support.net/webelements/dynamic-controls

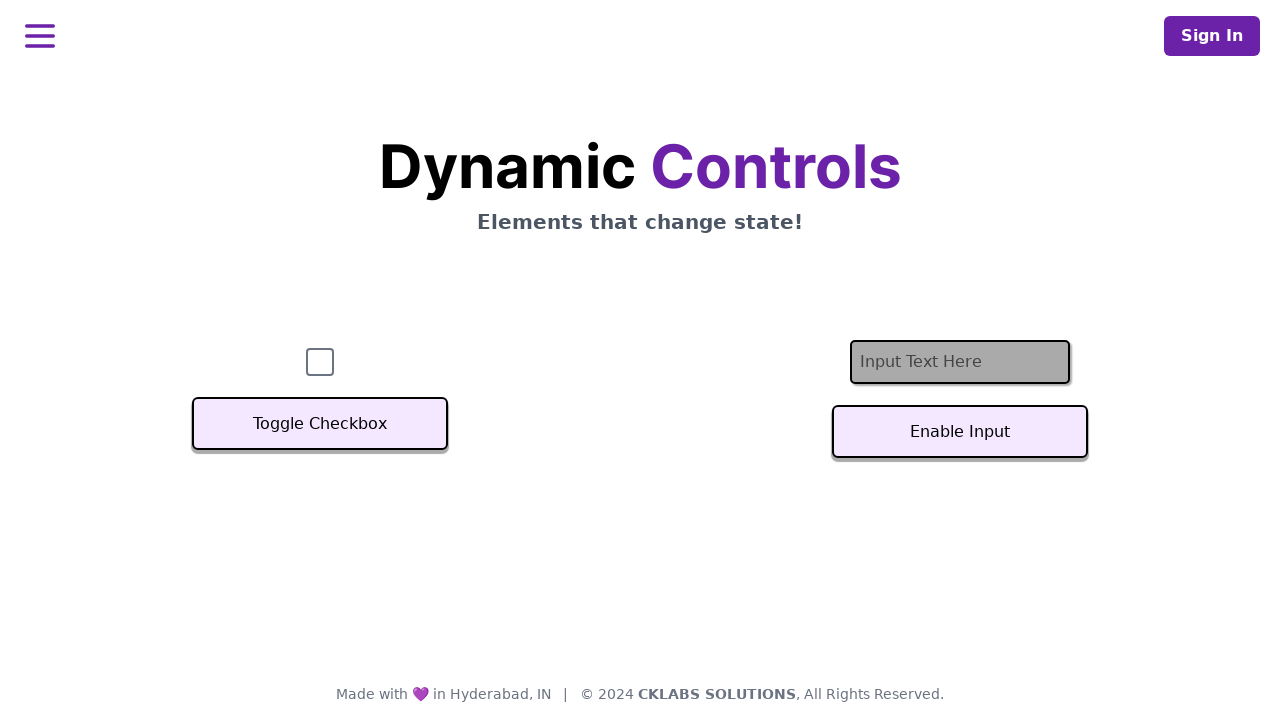

Clicked toggle button to enable text input field at (960, 432) on #textInputButton
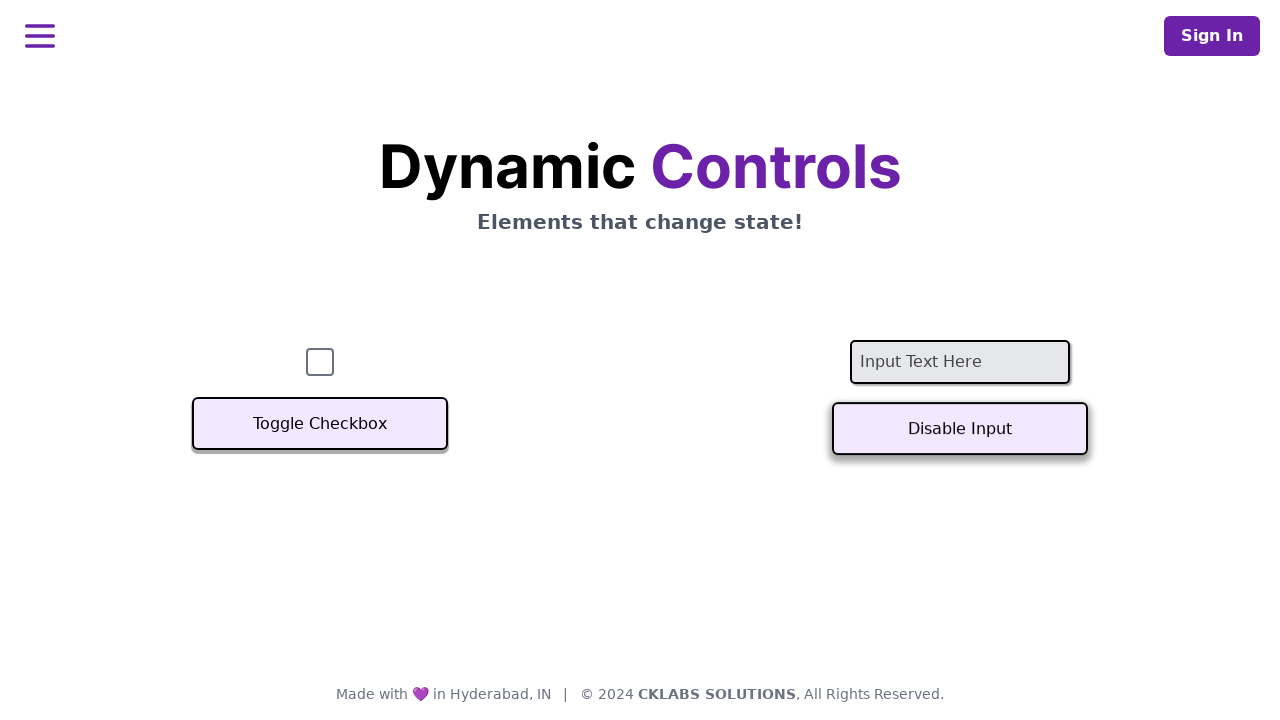

Waited 500ms for text input to be enabled
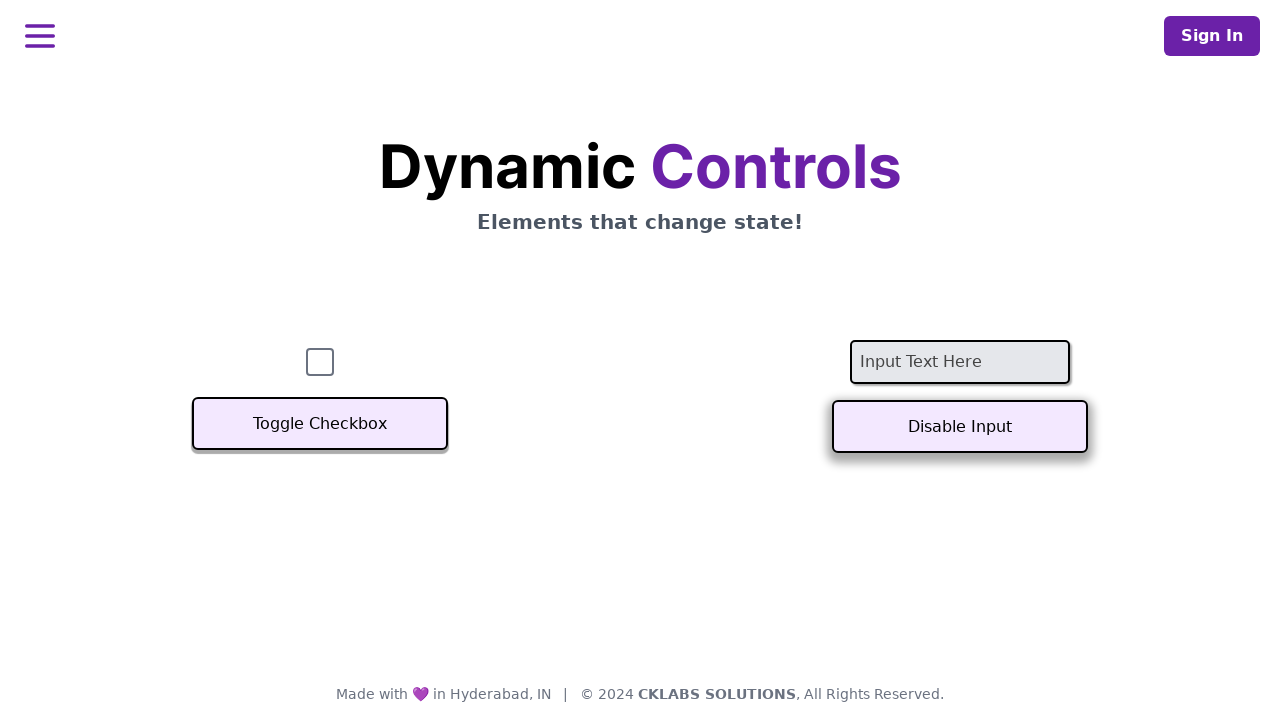

Filled enabled text input field with 'Example input' on #textInput
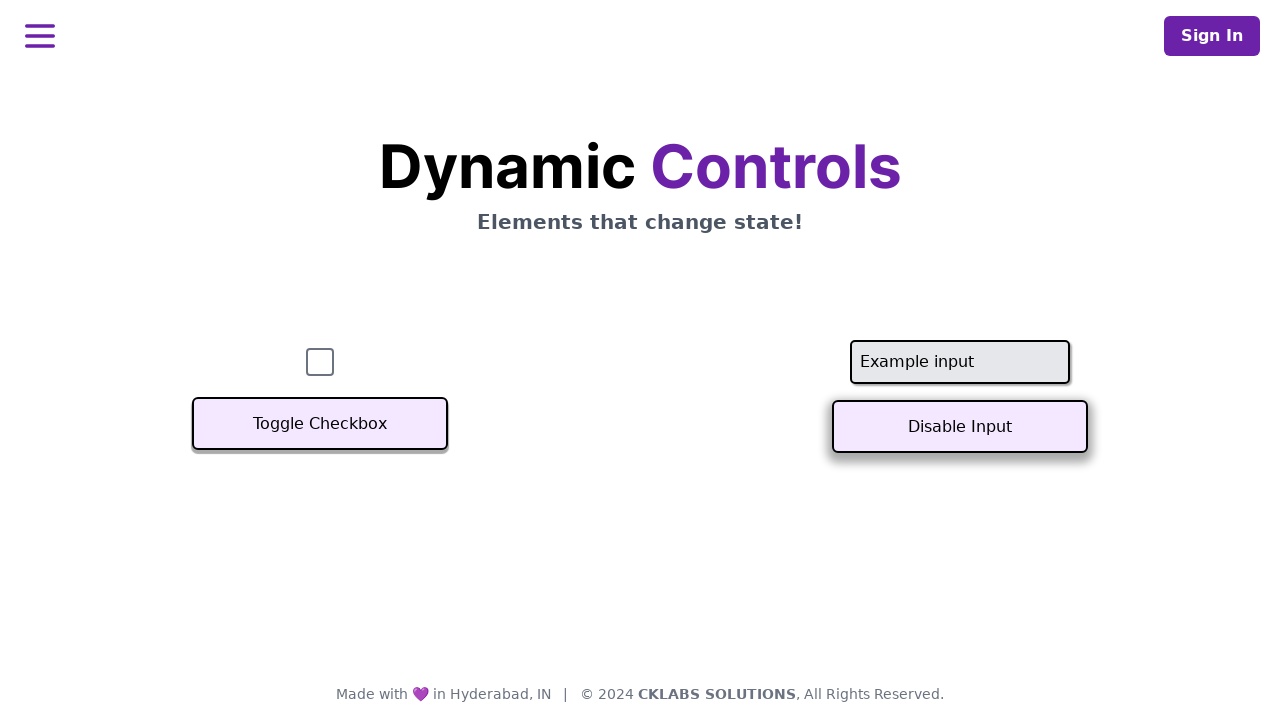

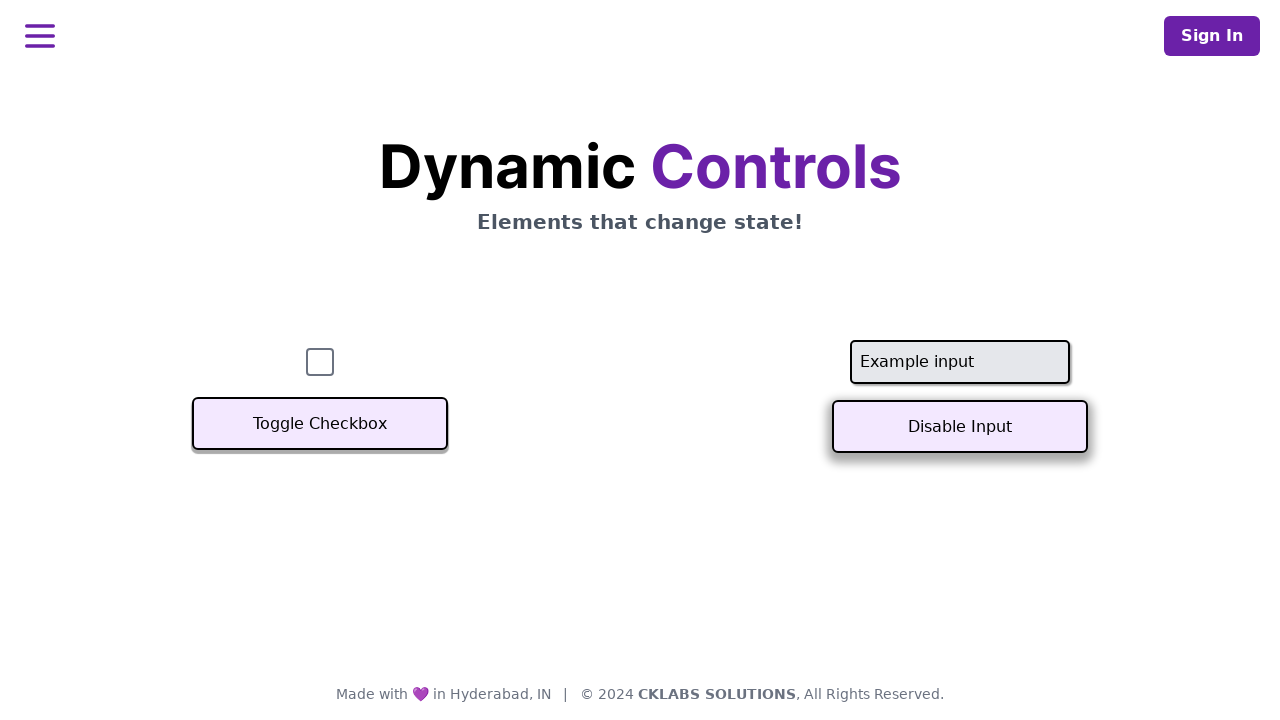